Tests link verification on meltmedia website by clicking the "Work" link and verifying the page title loads correctly

Starting URL: http://www.meltmedia.com

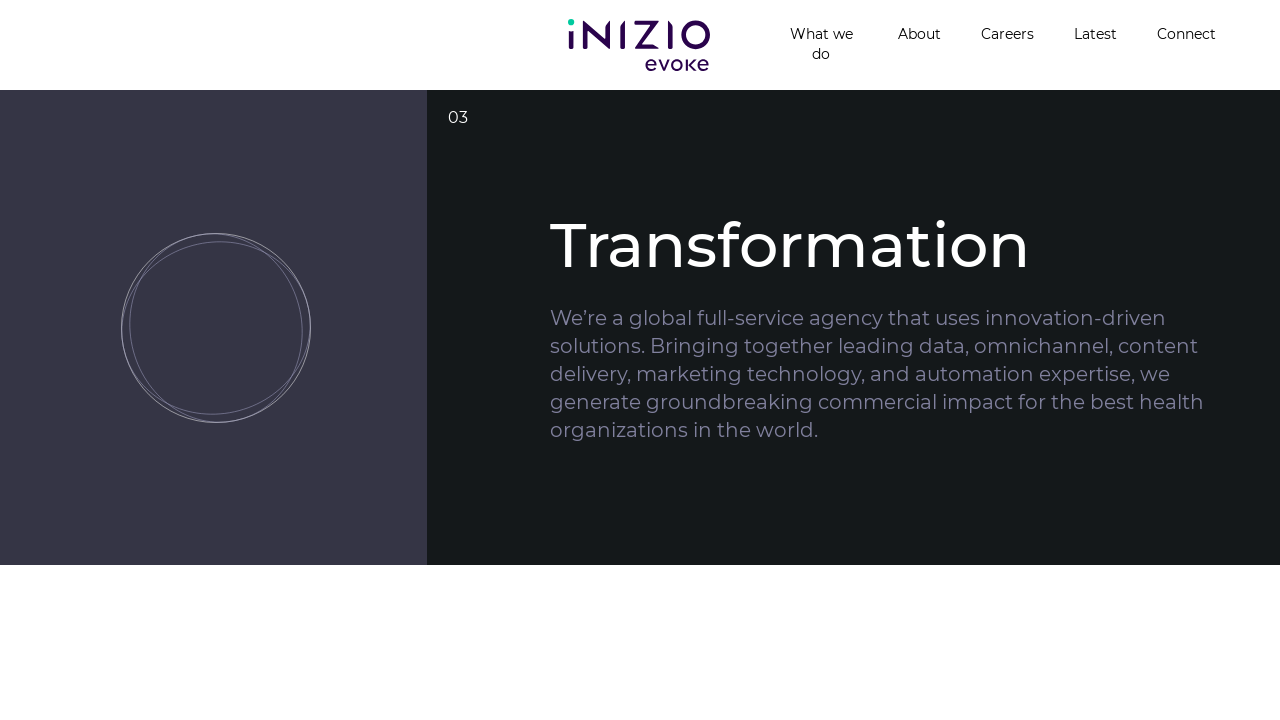

Clicked the 'Work' link on meltmedia website at (1050, 360) on text=Work
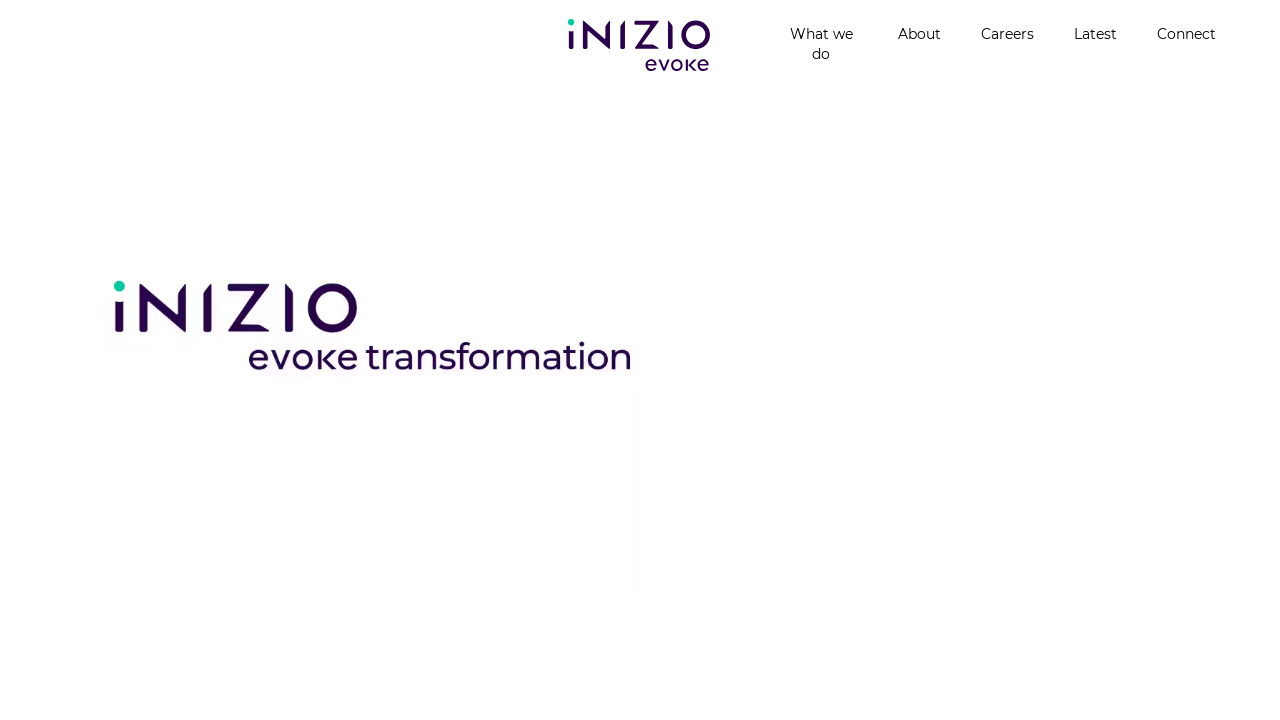

Work page loaded with domcontentloaded state
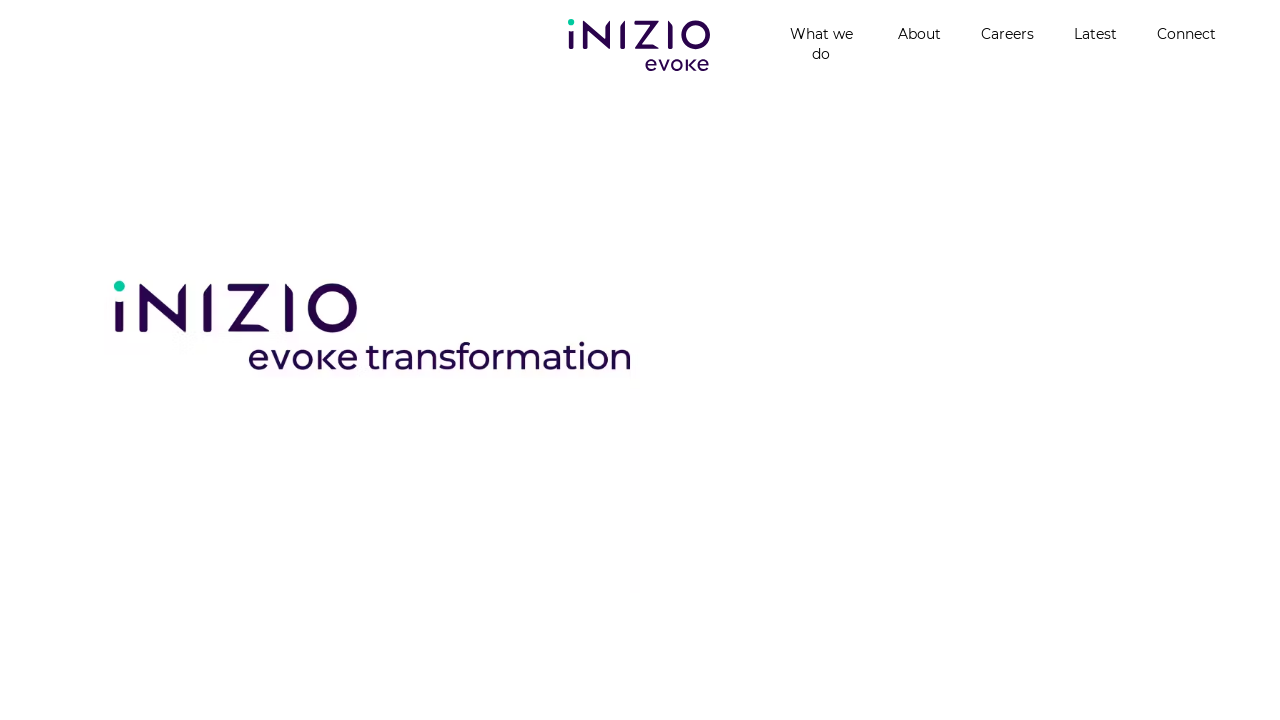

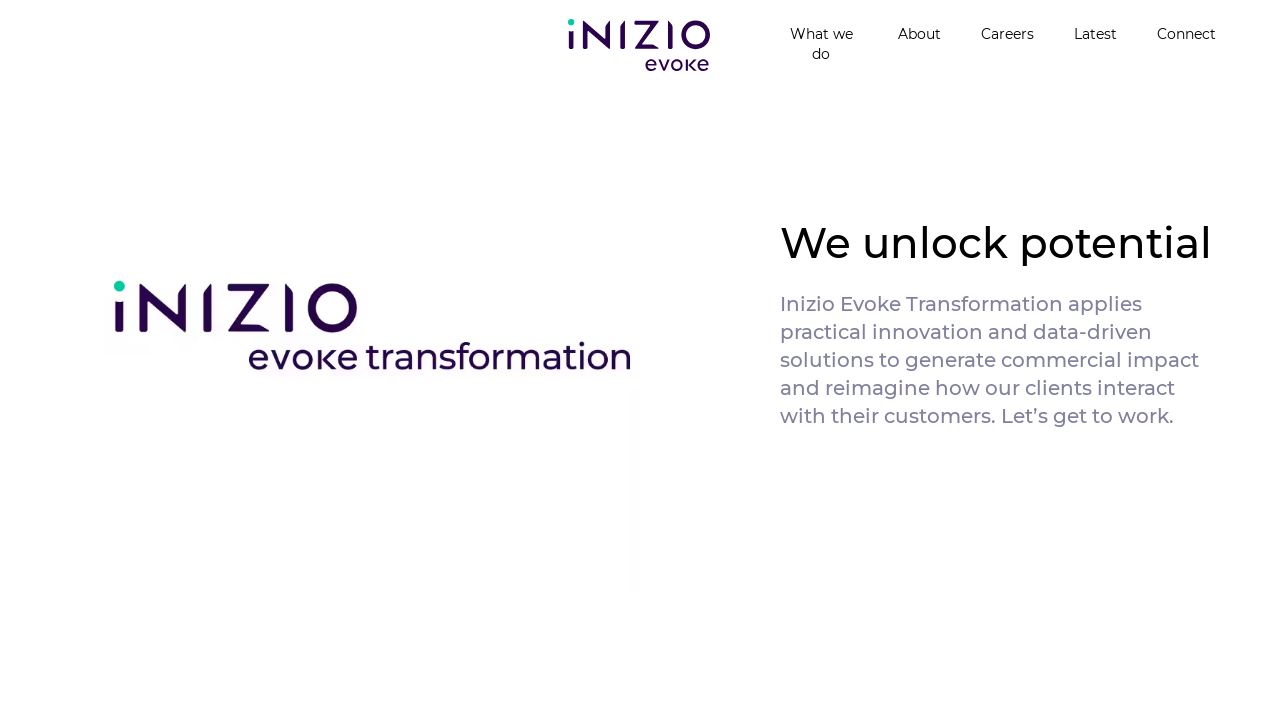